Solves a math problem by extracting a value, calculating the result using a formula, and submitting the answer along with checkbox and radio button selections

Starting URL: http://suninjuly.github.io/math.html

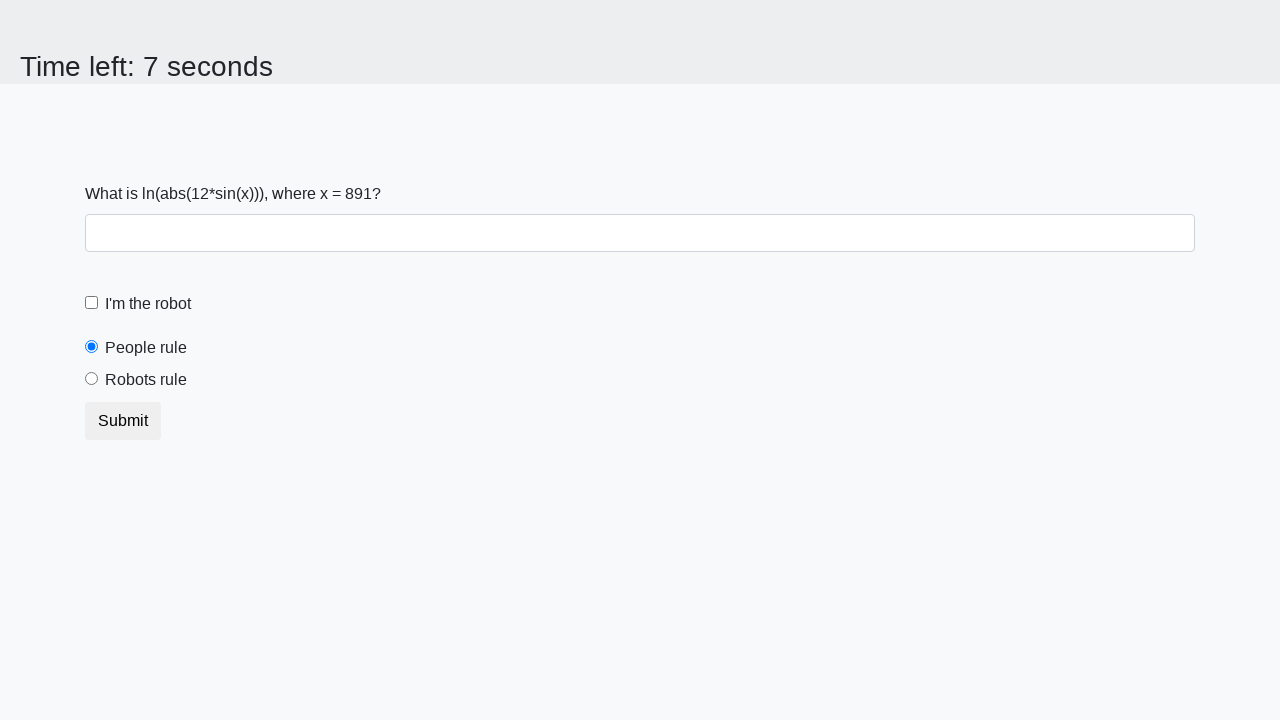

Located the input value element
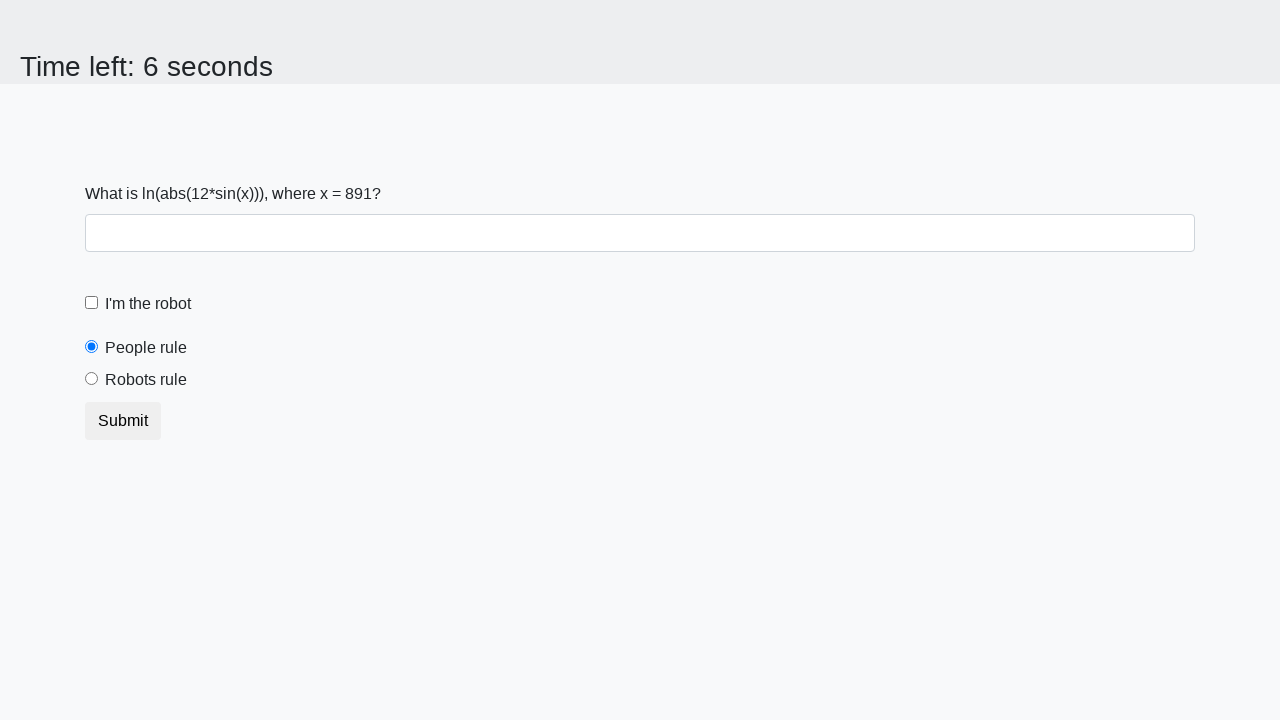

Extracted x value from page: 891
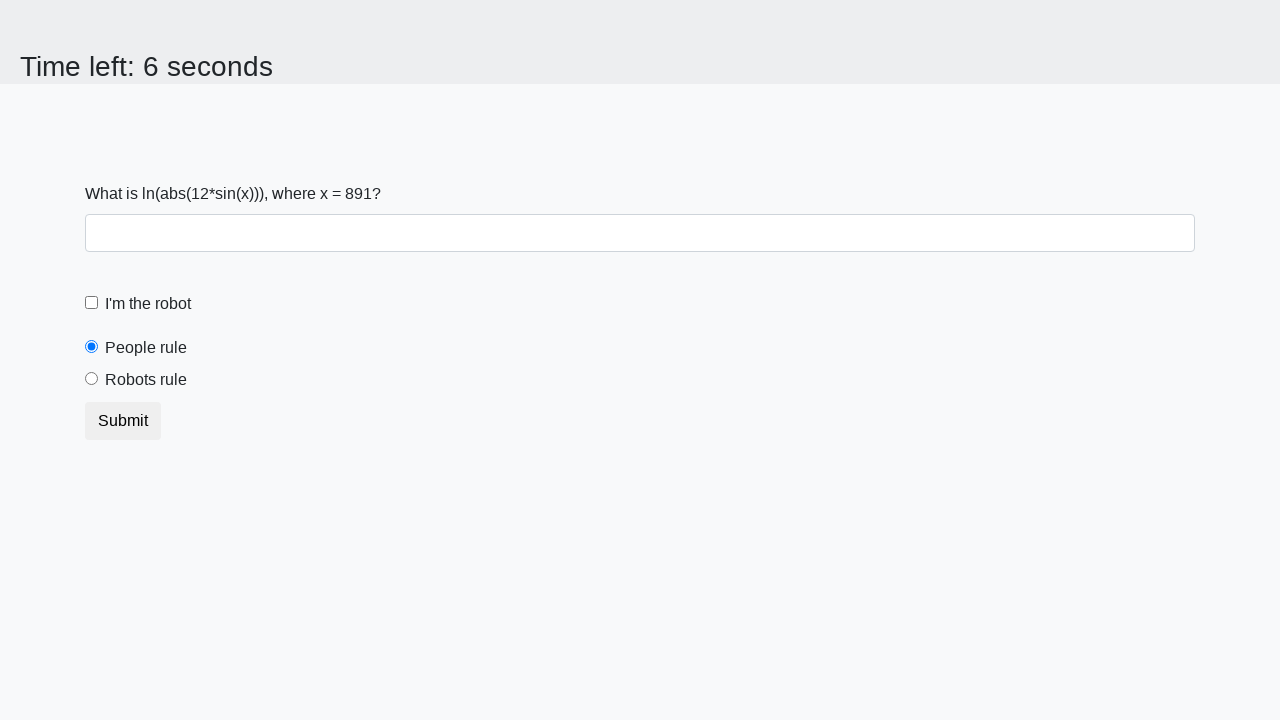

Calculated formula result: y = log(abs(12*sin(891))) = 2.419226409721564
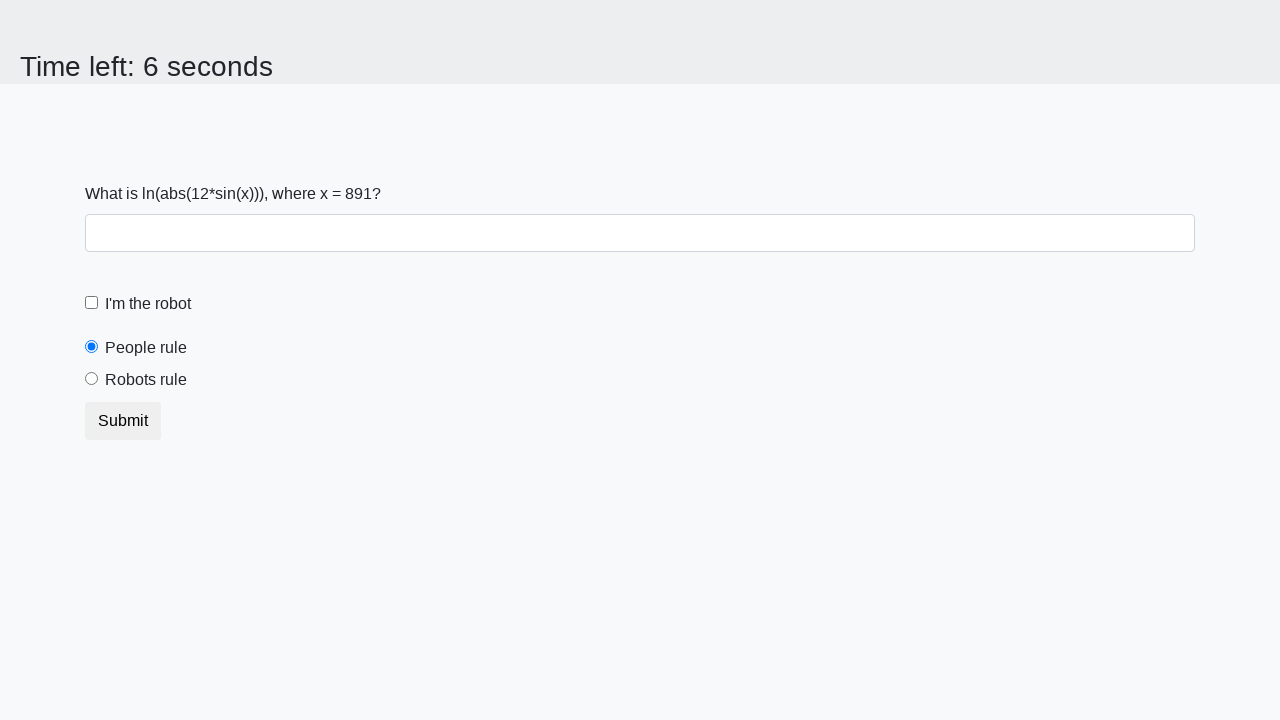

Filled answer field with calculated value: 2.419226409721564 on #answer
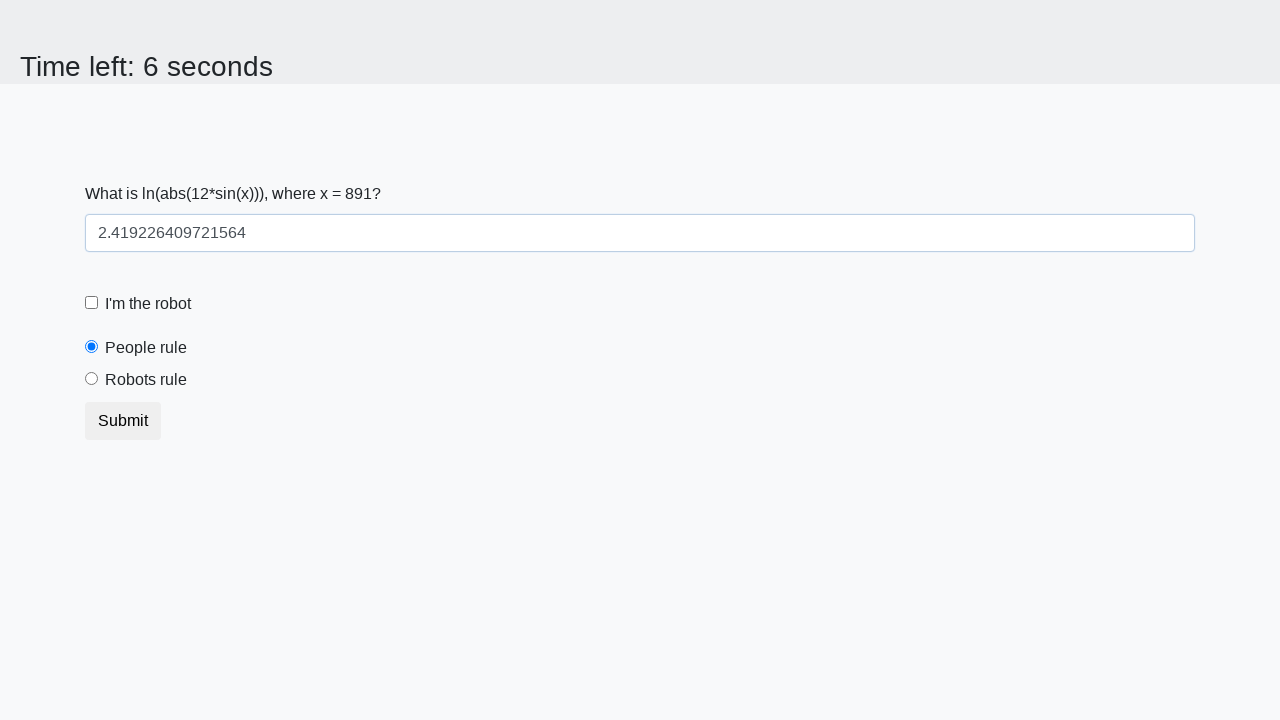

Clicked the checkbox at (92, 303) on [type='checkbox']
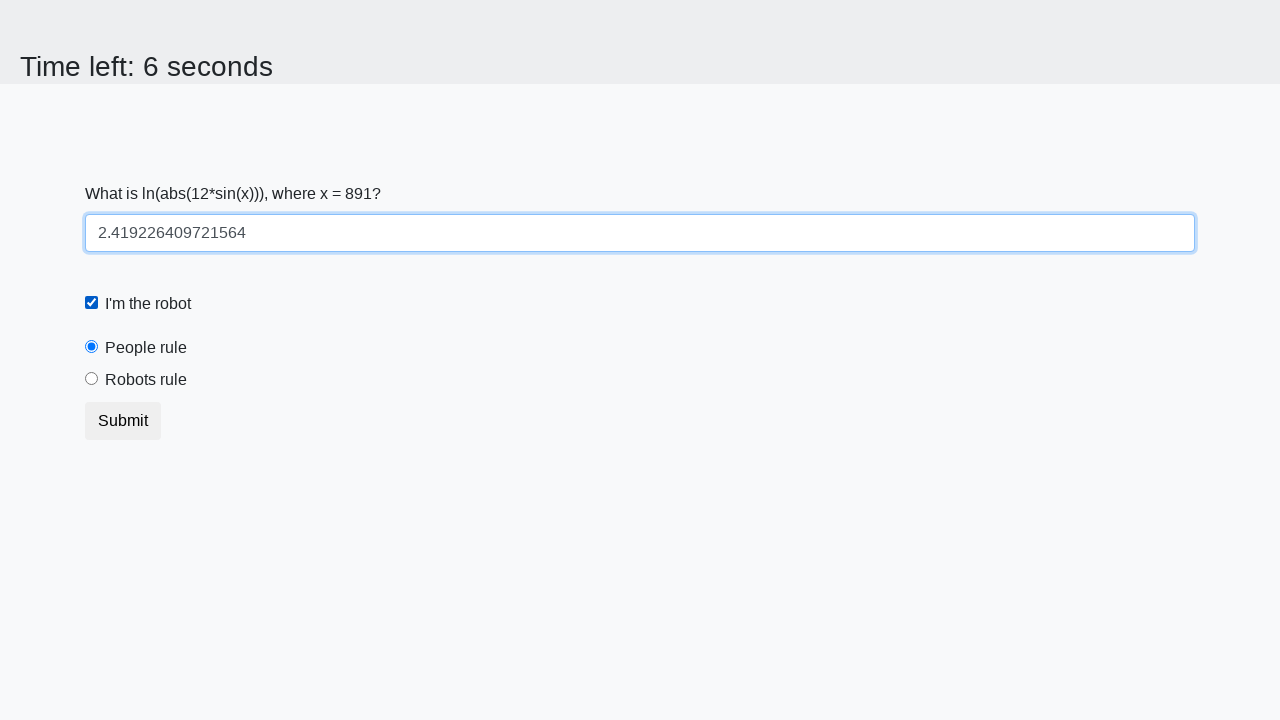

Selected the 'robots' radio button at (92, 379) on [value='robots']
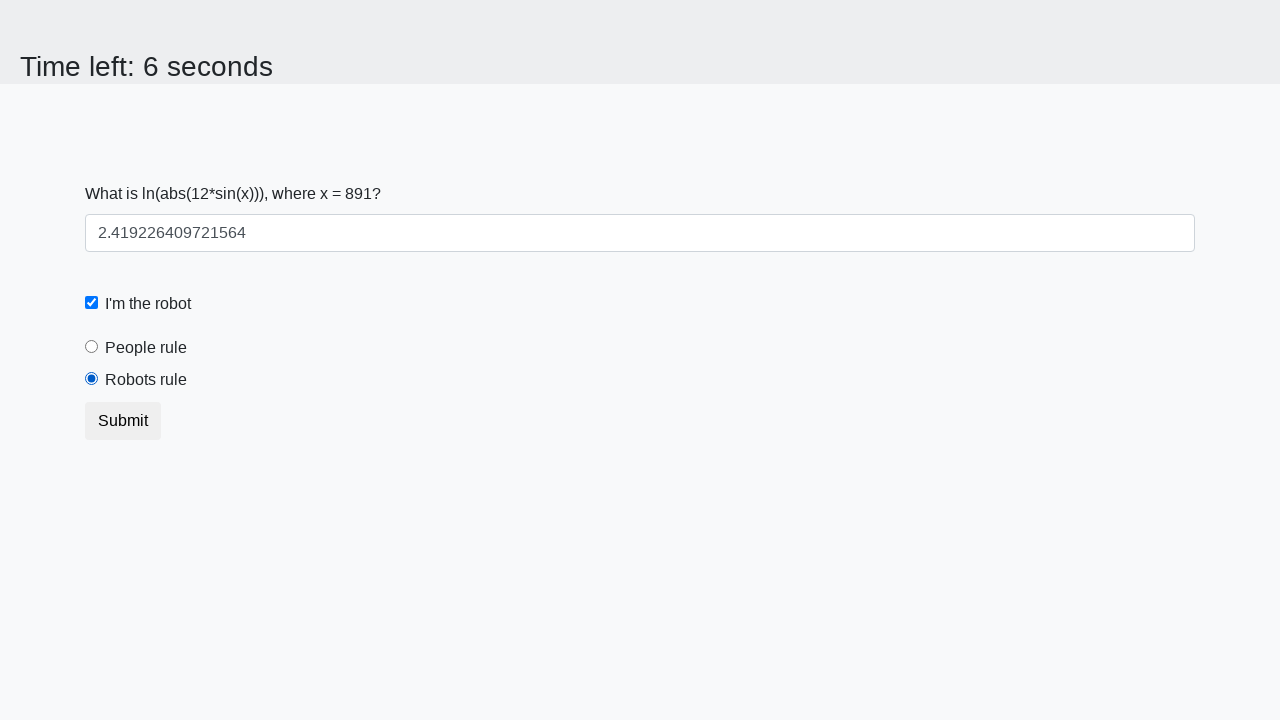

Clicked submit button to complete the form at (123, 421) on button
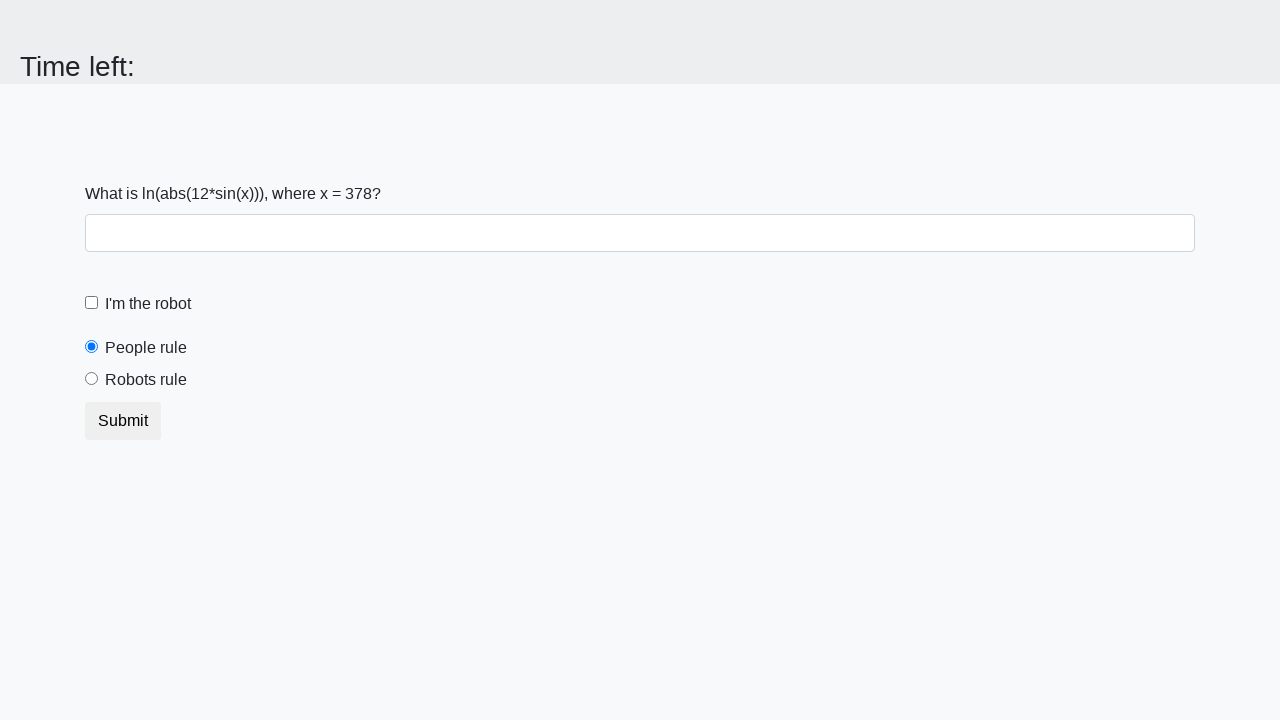

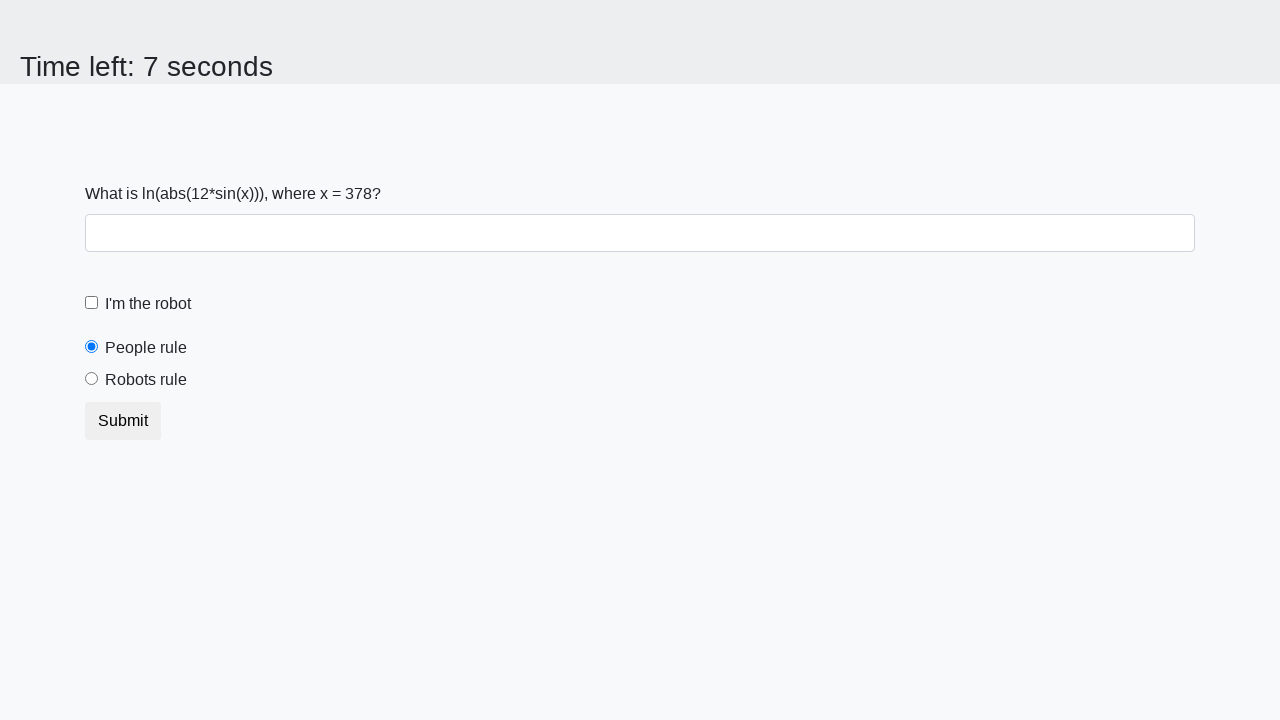